Tests frame handling functionality by switching between frames, clicking buttons within frames, and navigating nested frames

Starting URL: https://www.leafground.com/frame.xhtml

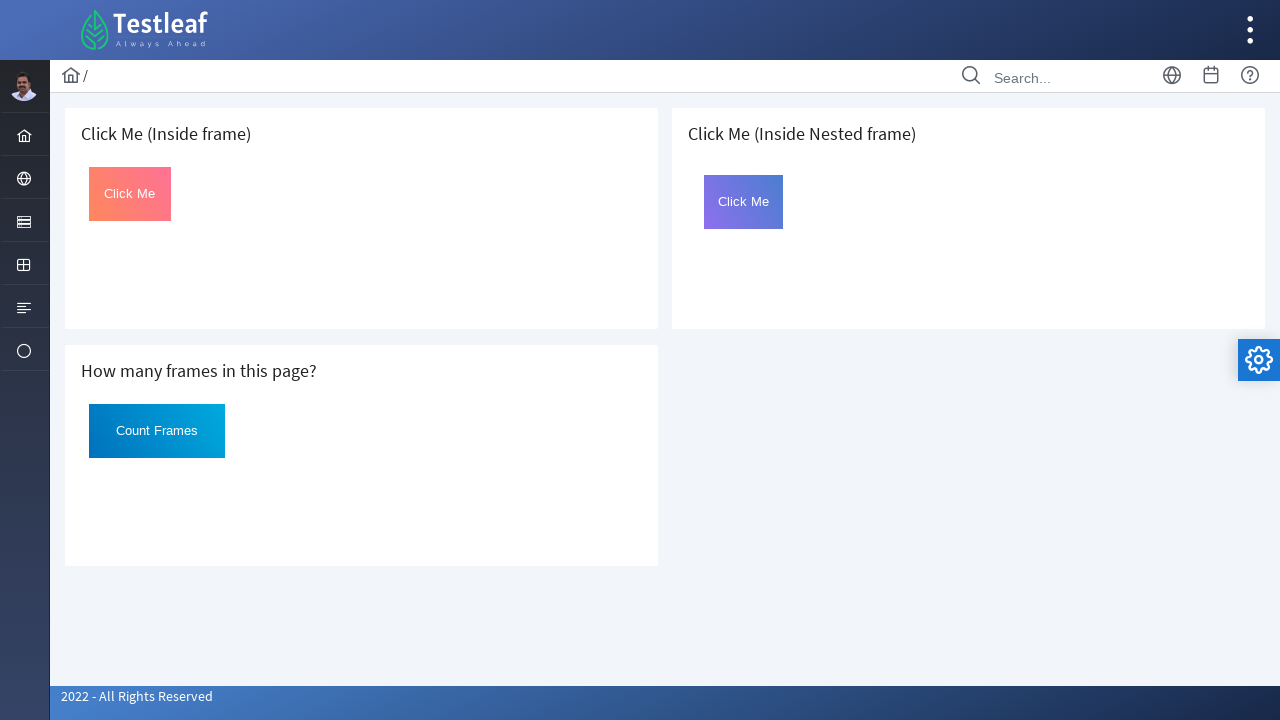

Clicked 'Click Me' button in first frame at (130, 194) on iframe >> nth=0 >> internal:control=enter-frame >> xpath=//button[text()='Click 
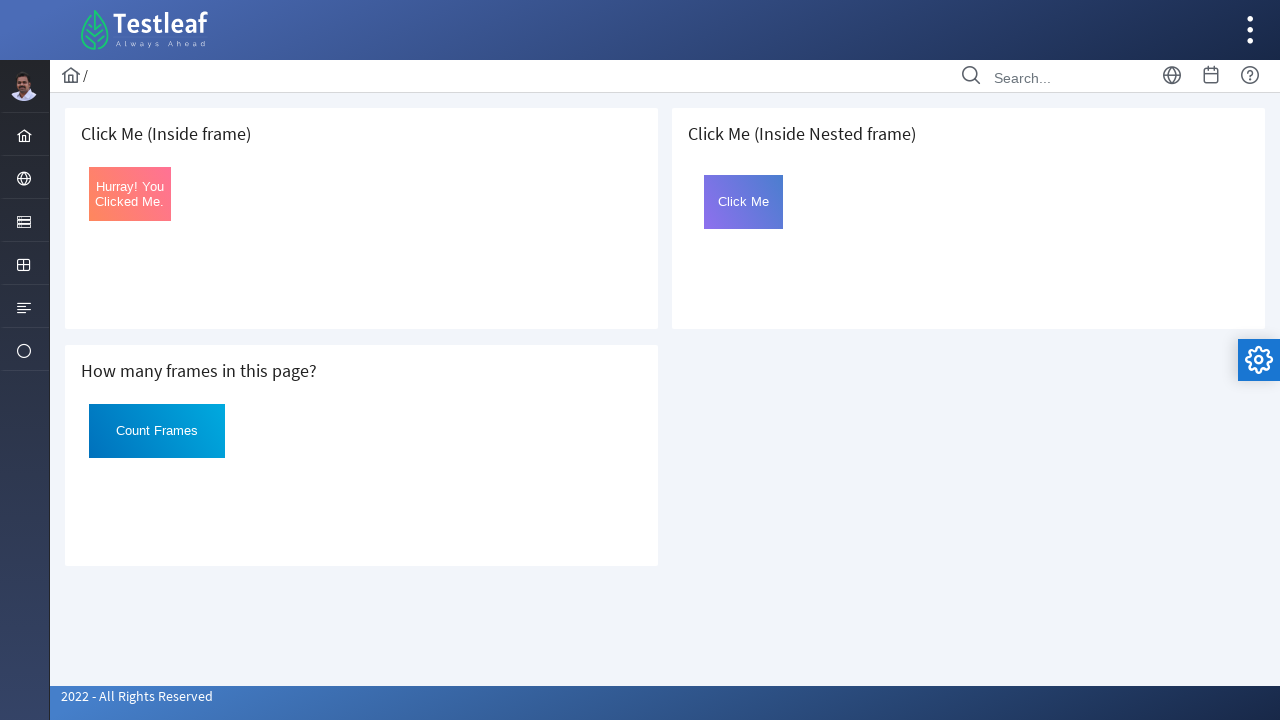

Retrieved text from button after click: 'Hurray! You Clicked Me.'
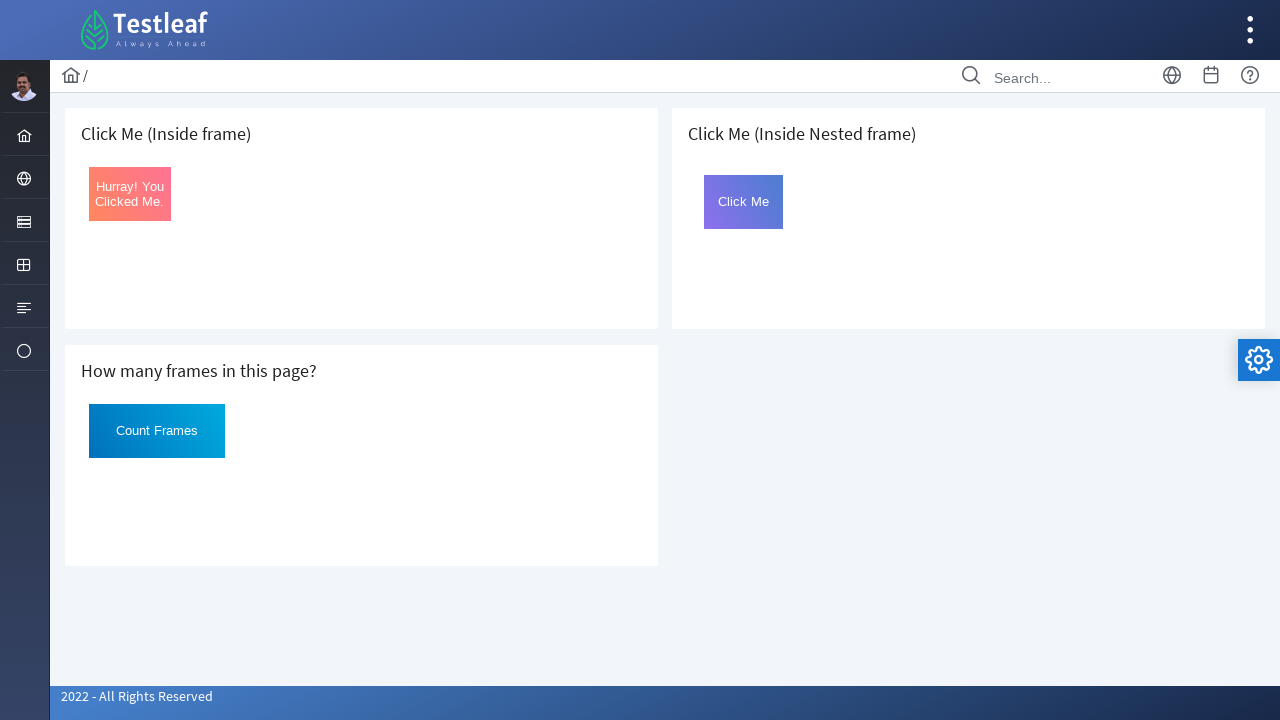

Located outer nested frame
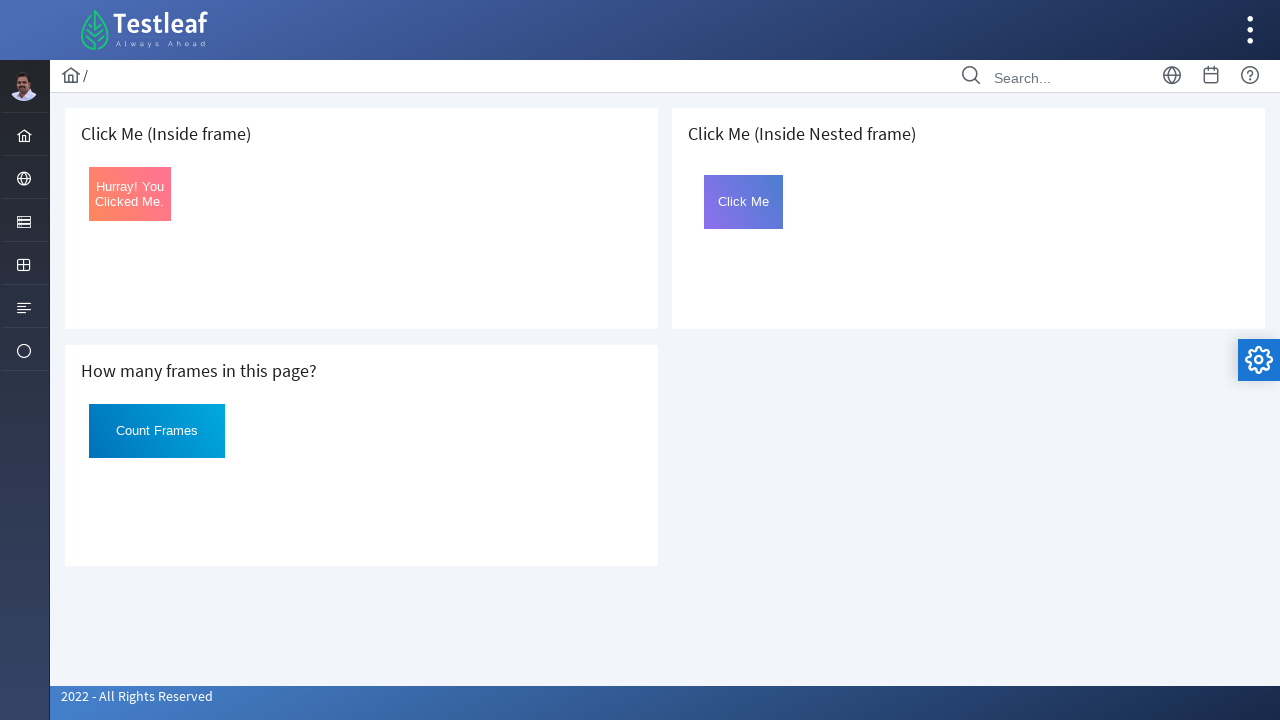

Located inner nested frame (frame2)
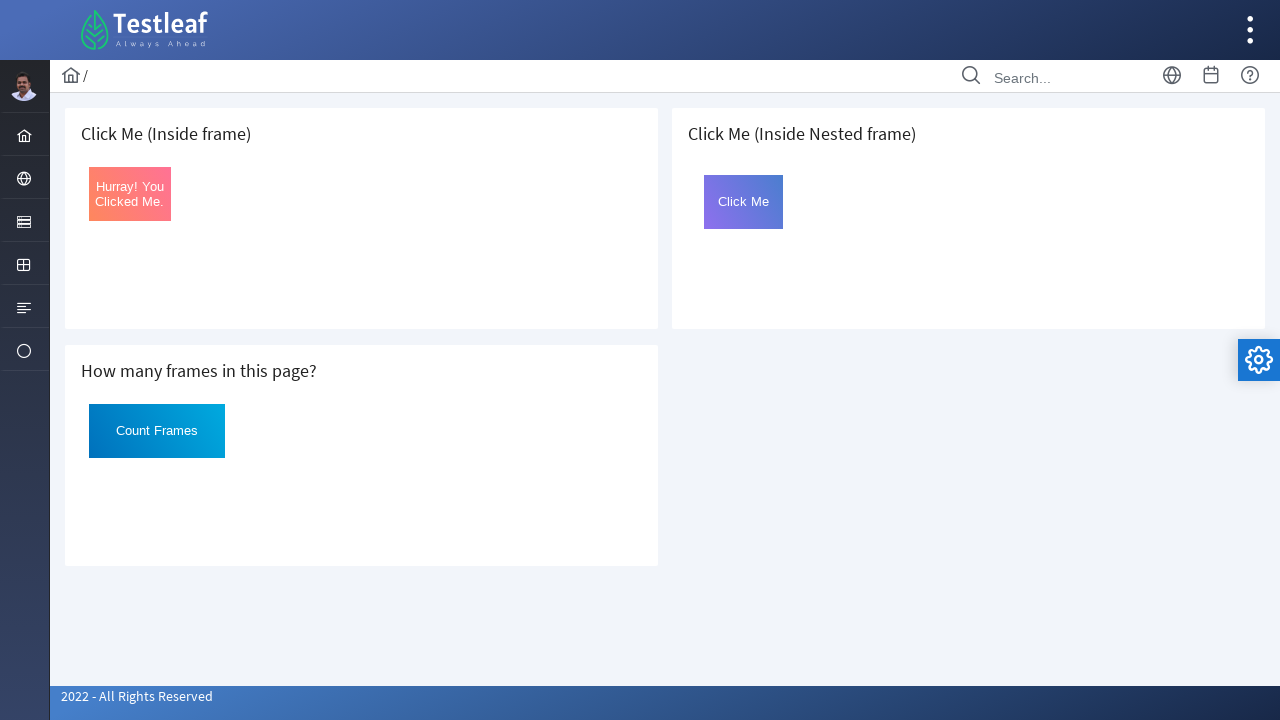

Clicked 'Click Me' button in nested inner frame at (744, 202) on xpath=//iframe[@src='page.xhtml'] >> internal:control=enter-frame >> iframe[name
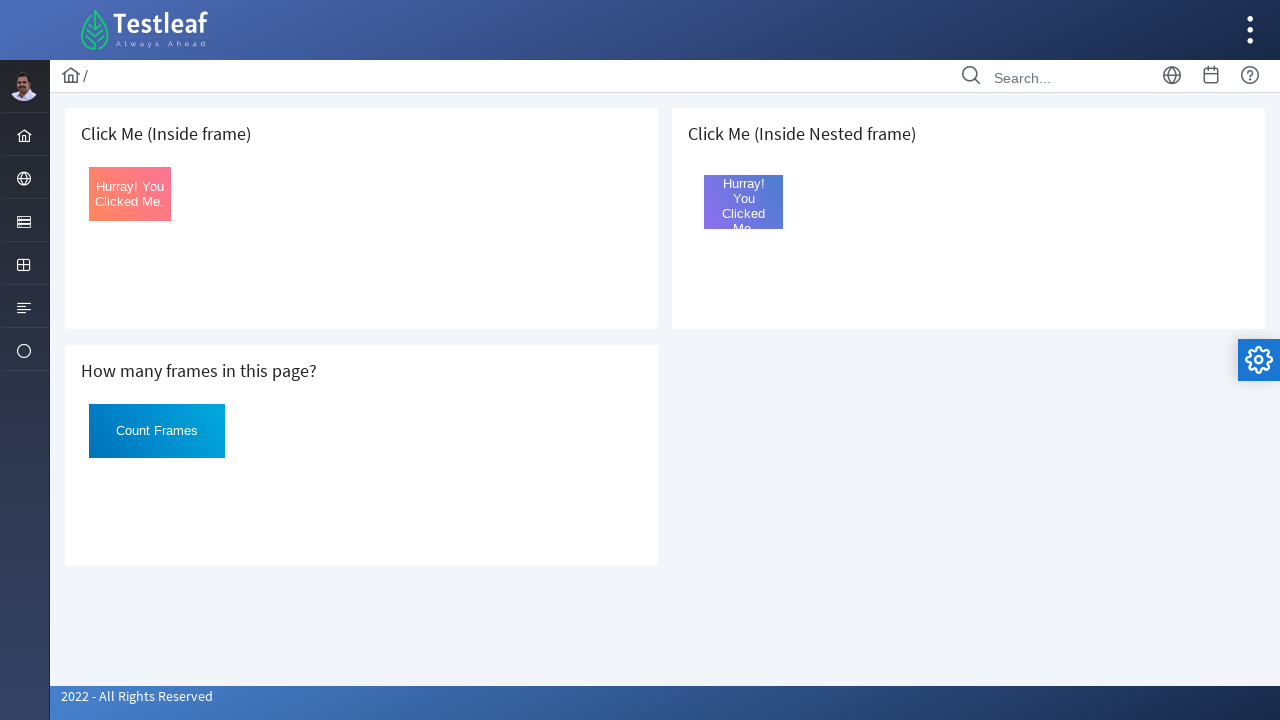

Retrieved text from nested frame button after click: 'Hurray! You Clicked Me.'
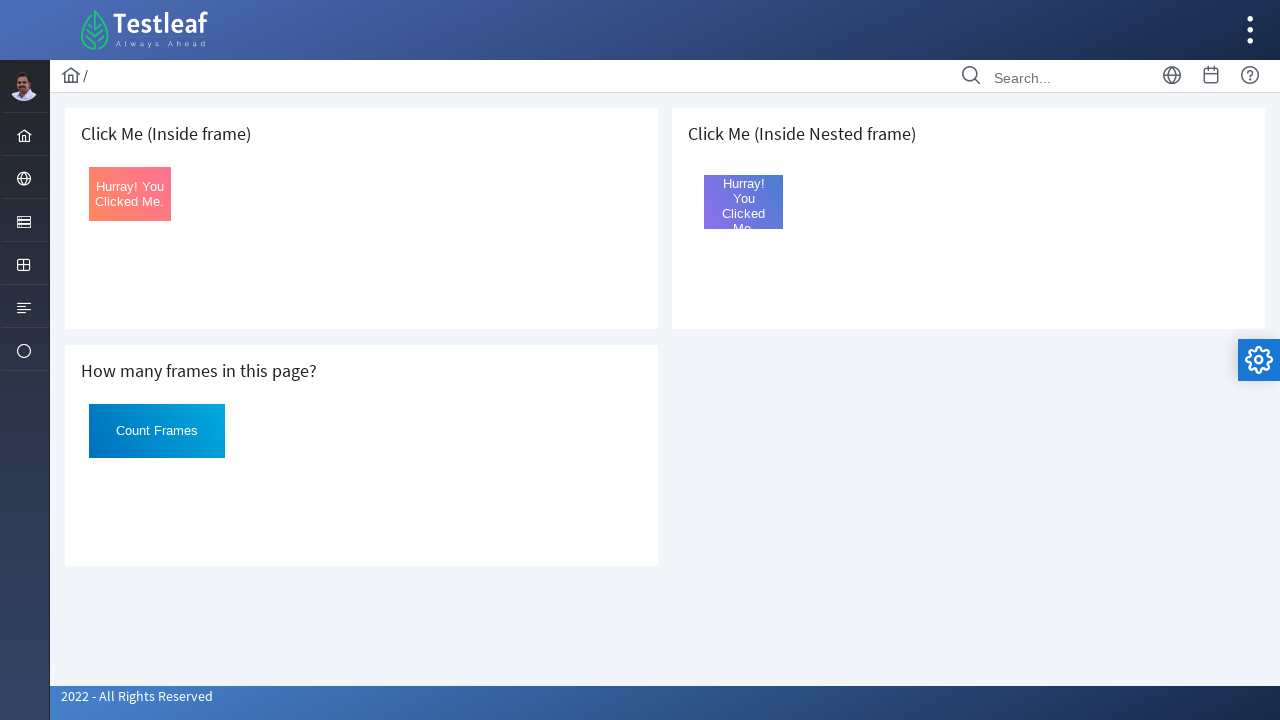

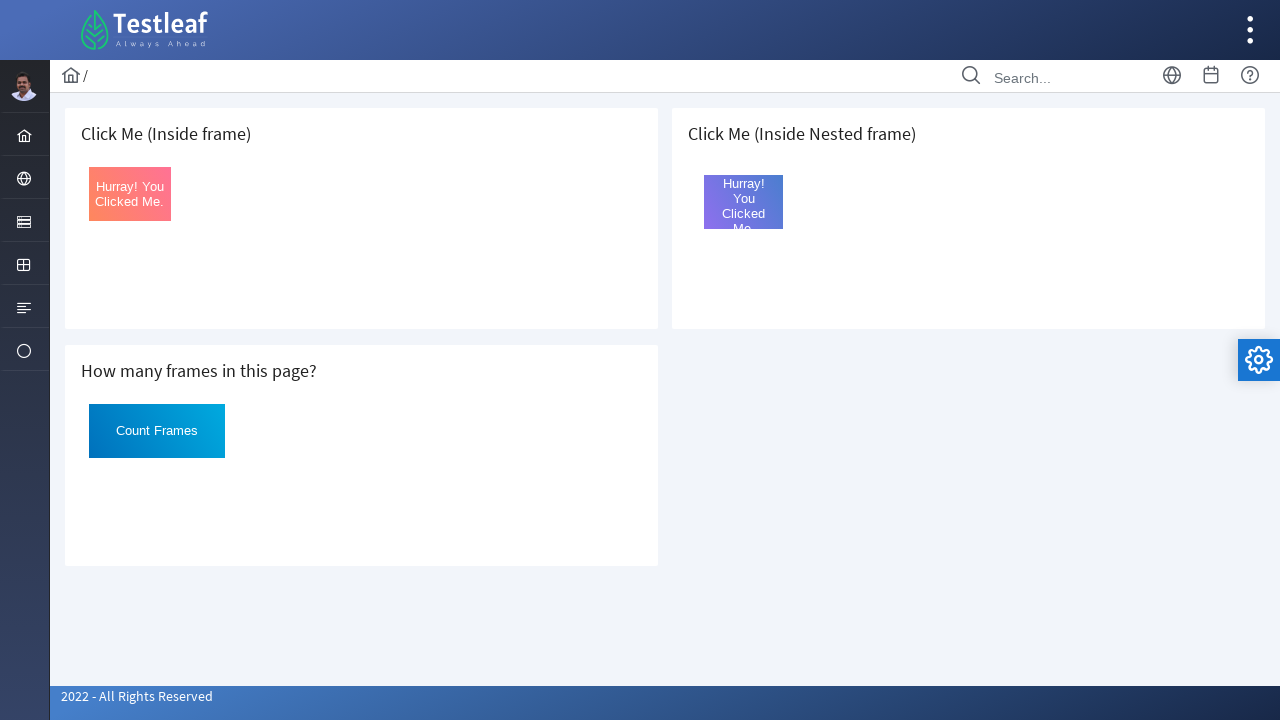